Tests JavaScript alert dialogs including alert, confirm, and prompt dialogs with different responses

Starting URL: https://www.lambdatest.com/selenium-playground/javascript-alert-box-demo

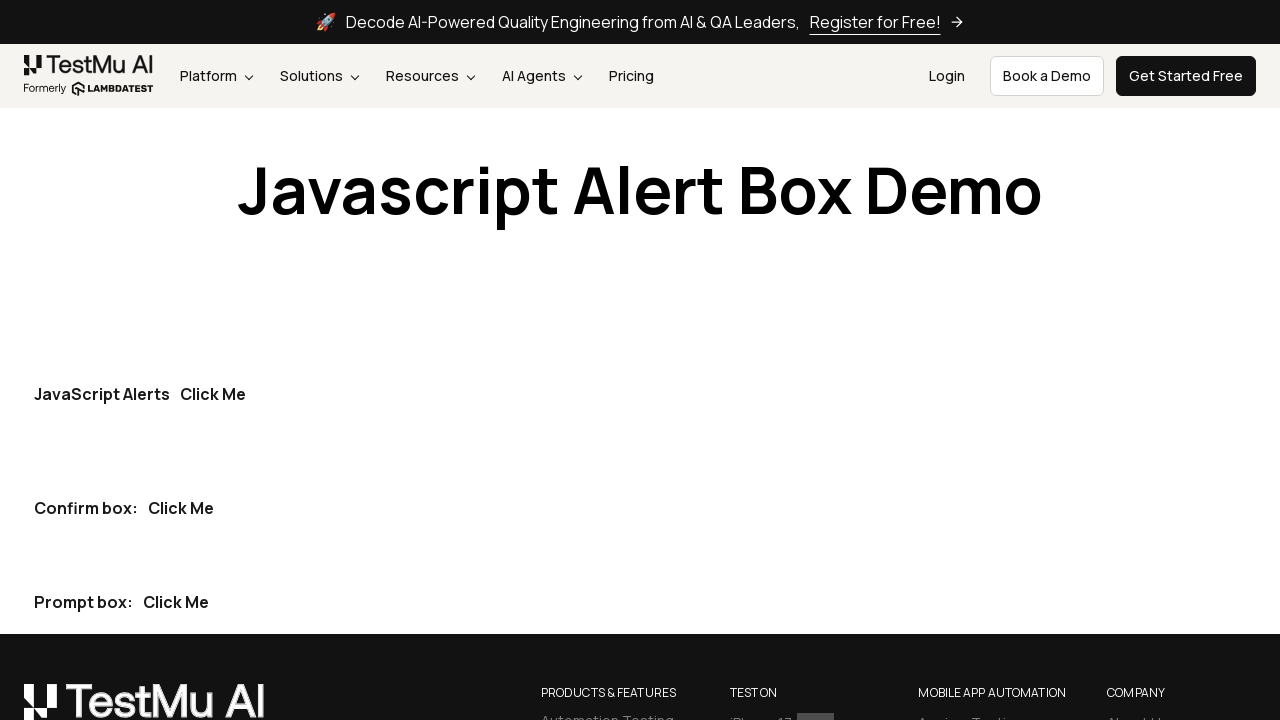

Located all 'Click Me' buttons on the page
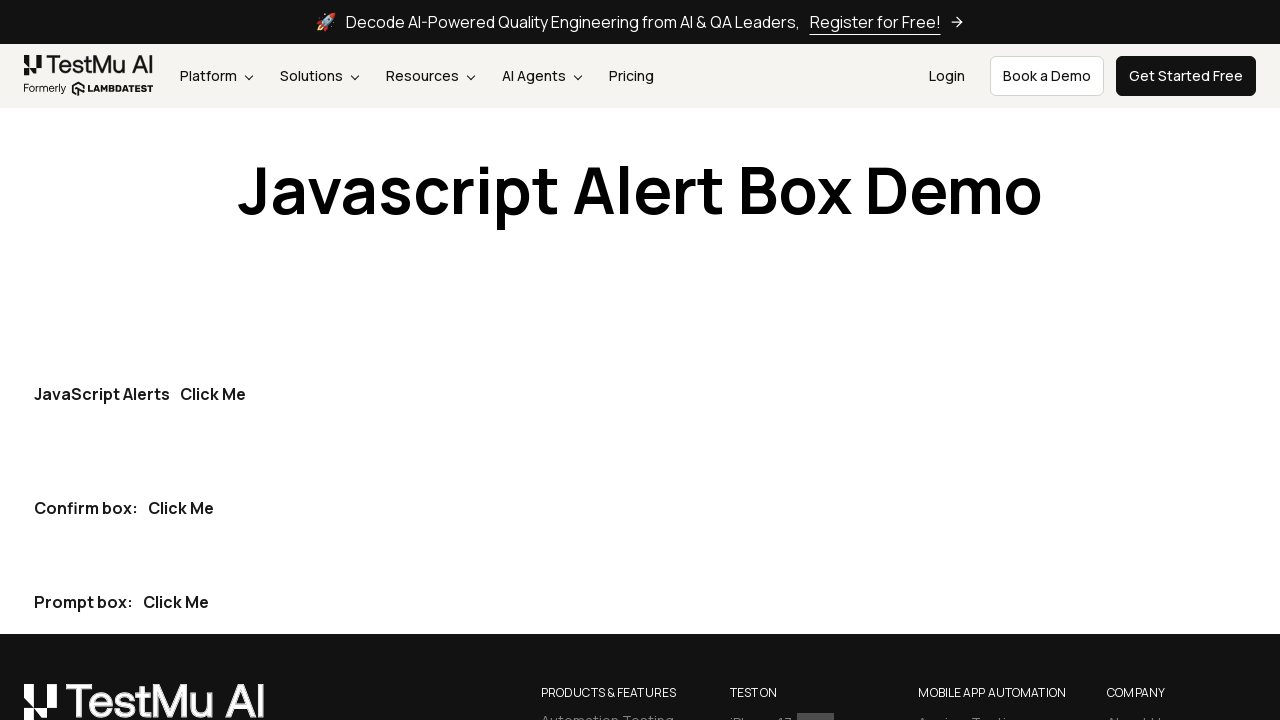

Set up dialog handler to dismiss alerts
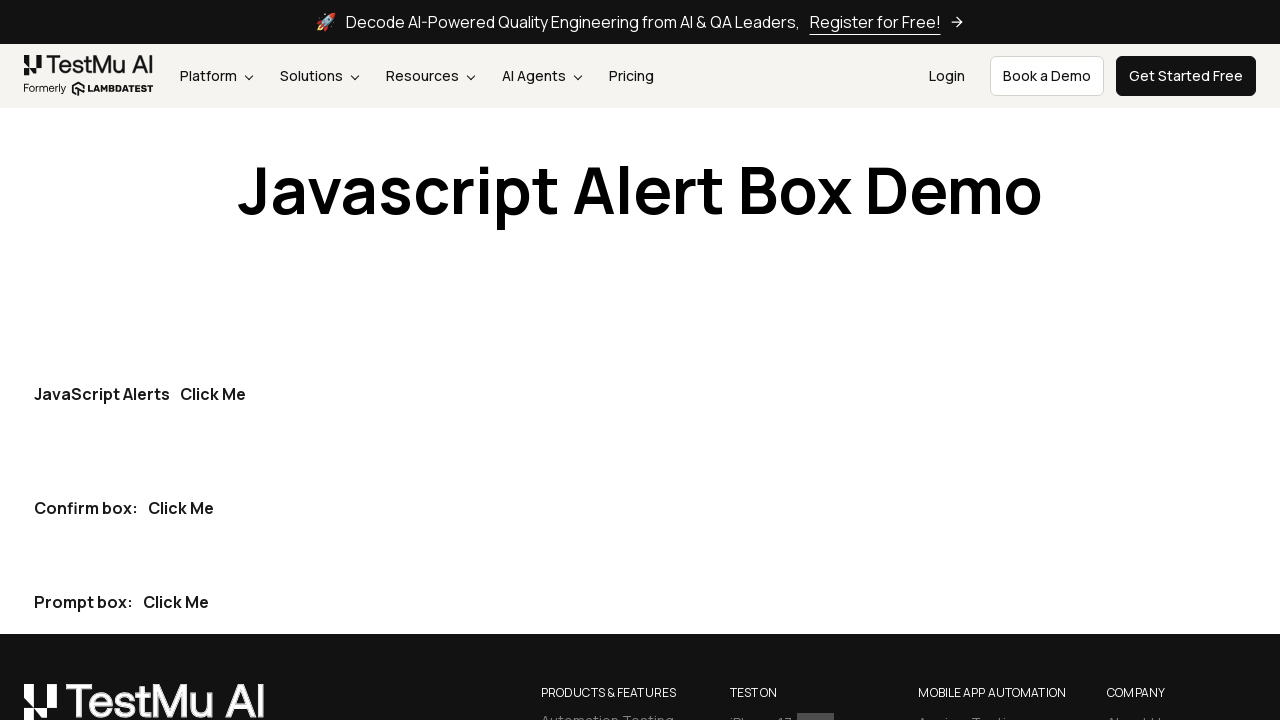

Clicked first button to trigger simple alert dialog at (213, 394) on xpath=//p//button >> nth=0
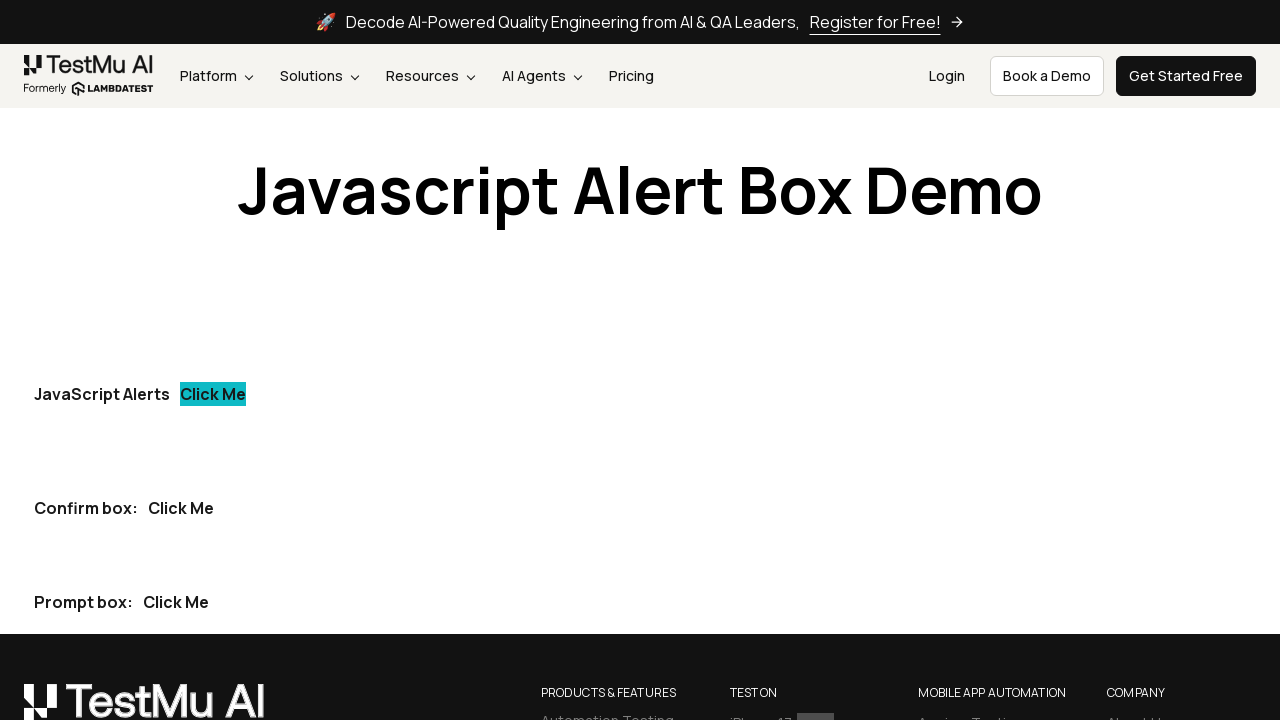

Set up dialog handler to accept confirm dialogs
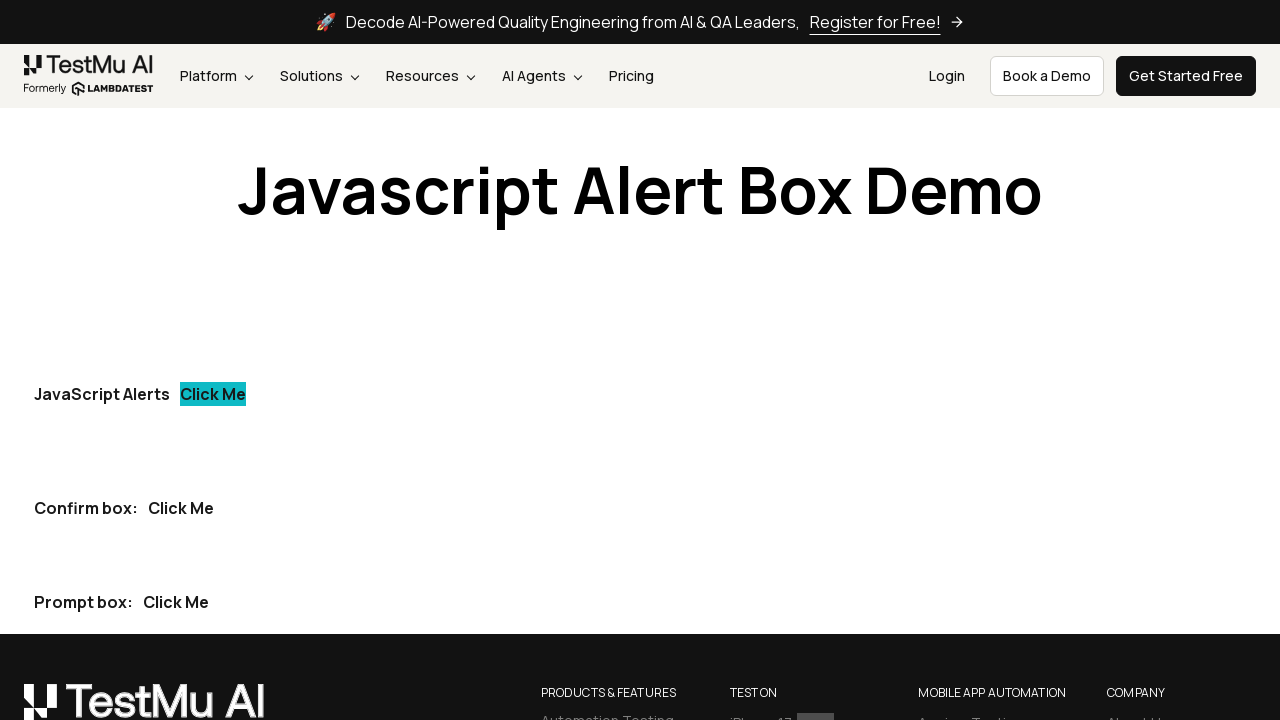

Clicked second button to trigger confirm dialog and accepted it at (181, 508) on xpath=//p//button >> nth=1
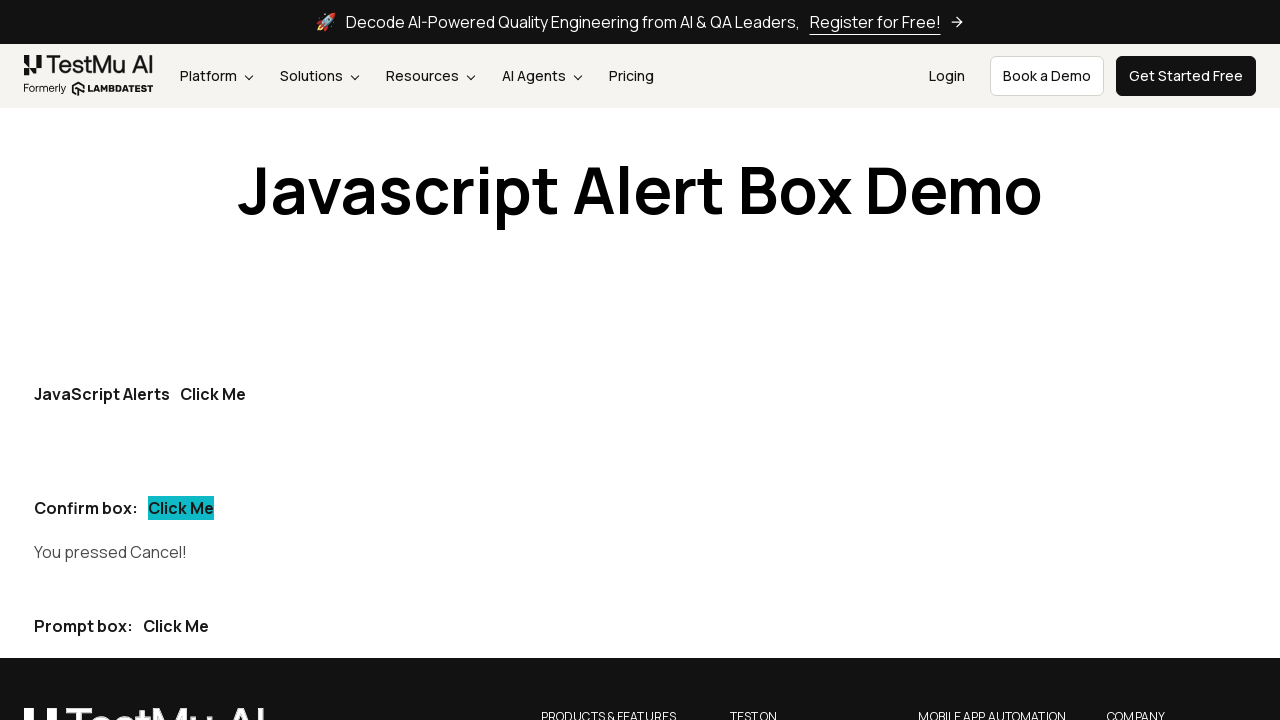

Set up dialog handler to dismiss confirm dialogs
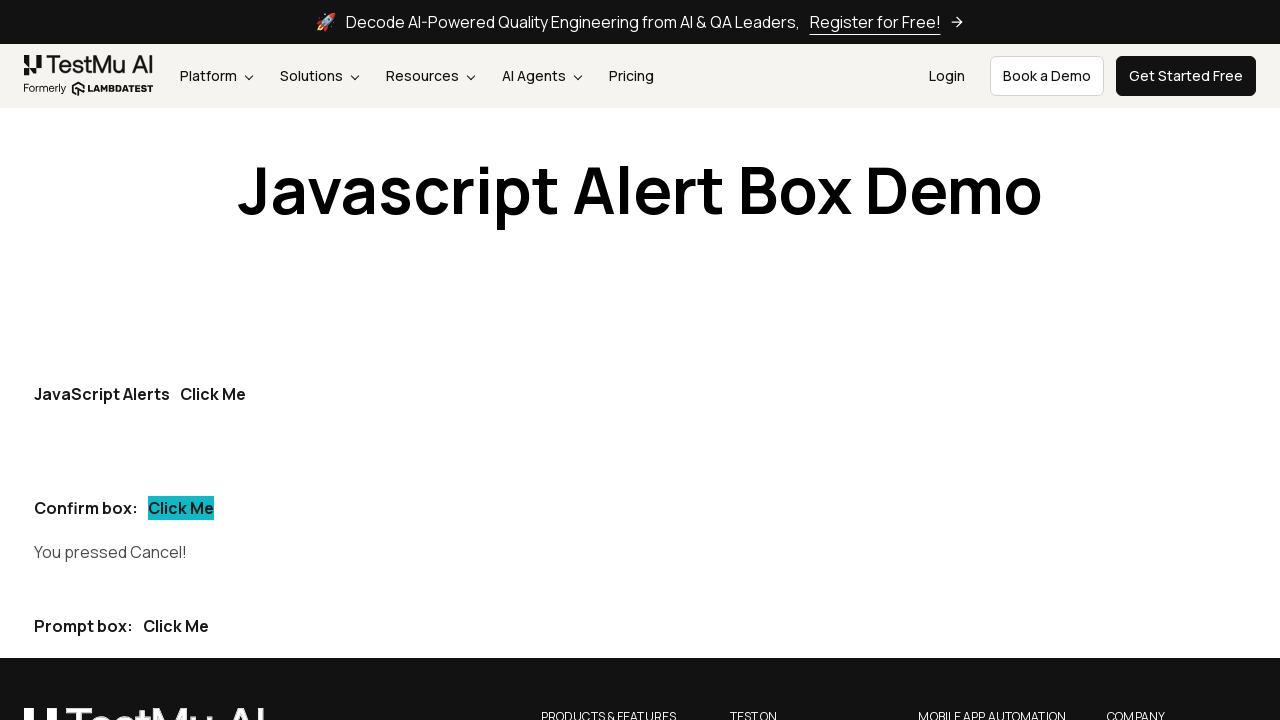

Clicked second button again to trigger confirm dialog and dismissed it at (181, 508) on xpath=//p//button >> nth=1
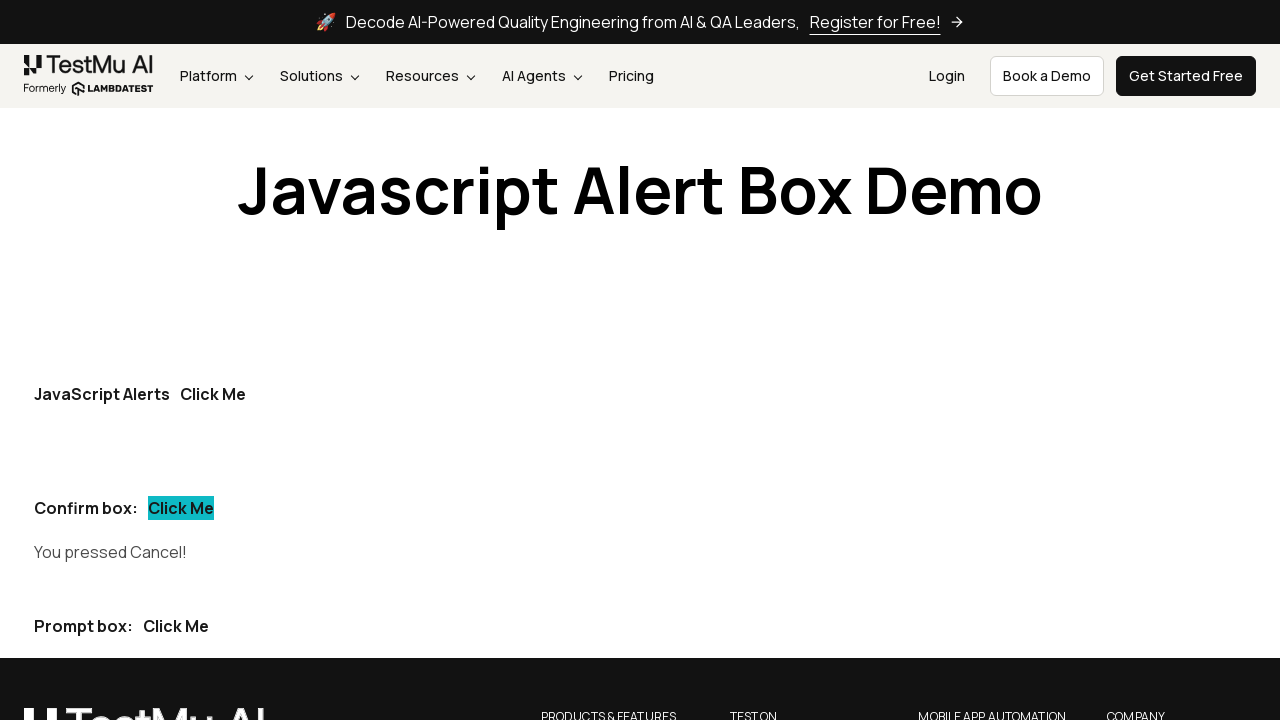

Set up dialog handler to accept prompt dialogs with text 'John Smith'
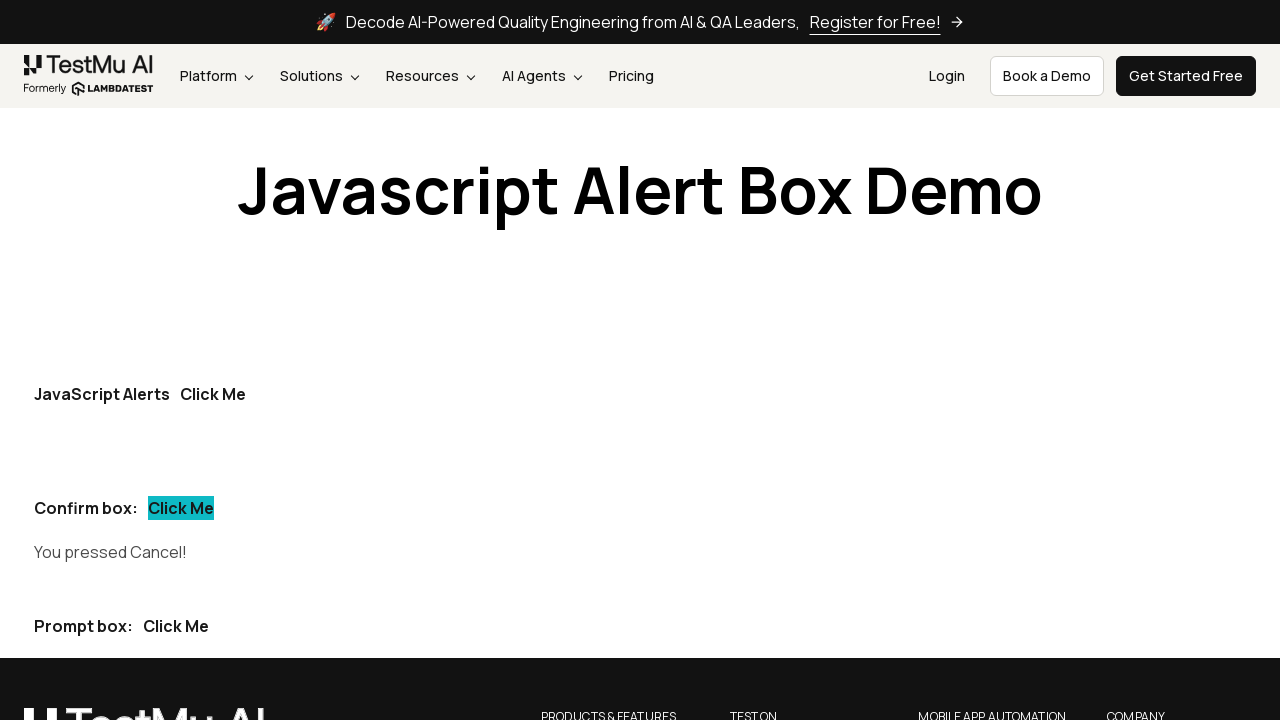

Clicked last button to trigger prompt dialog and entered test name at (176, 626) on xpath=//p//button >> nth=-1
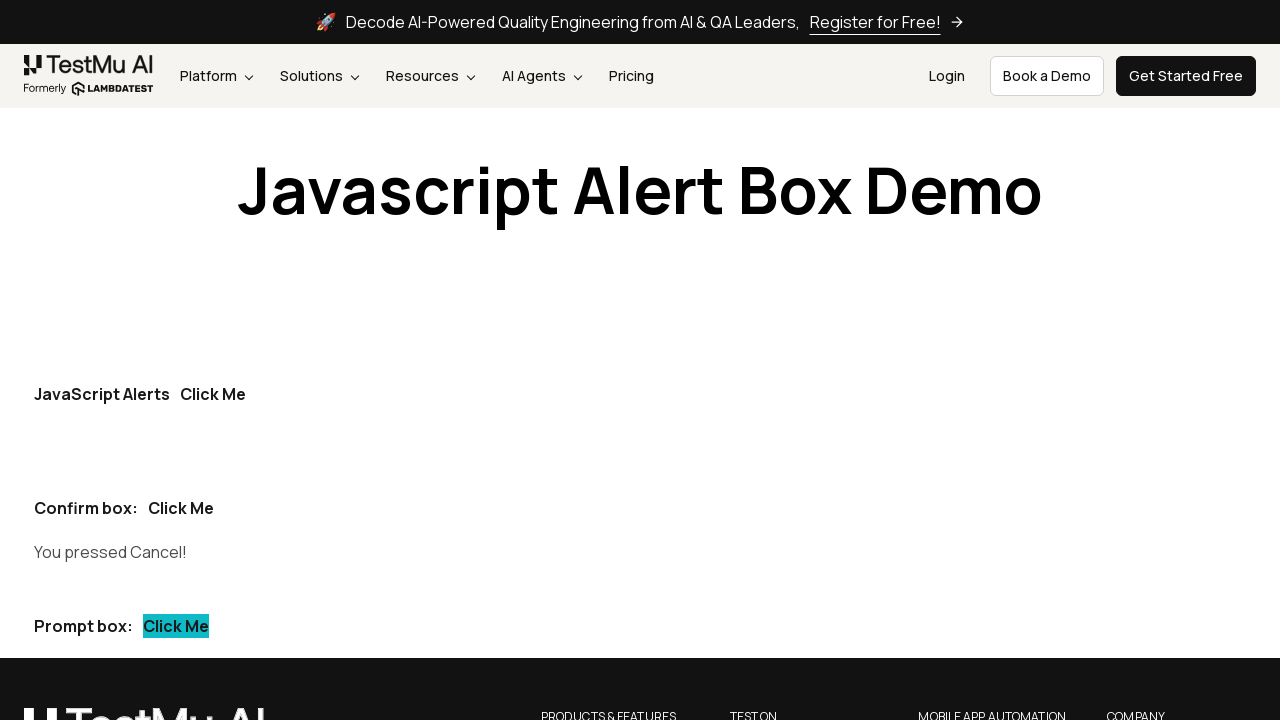

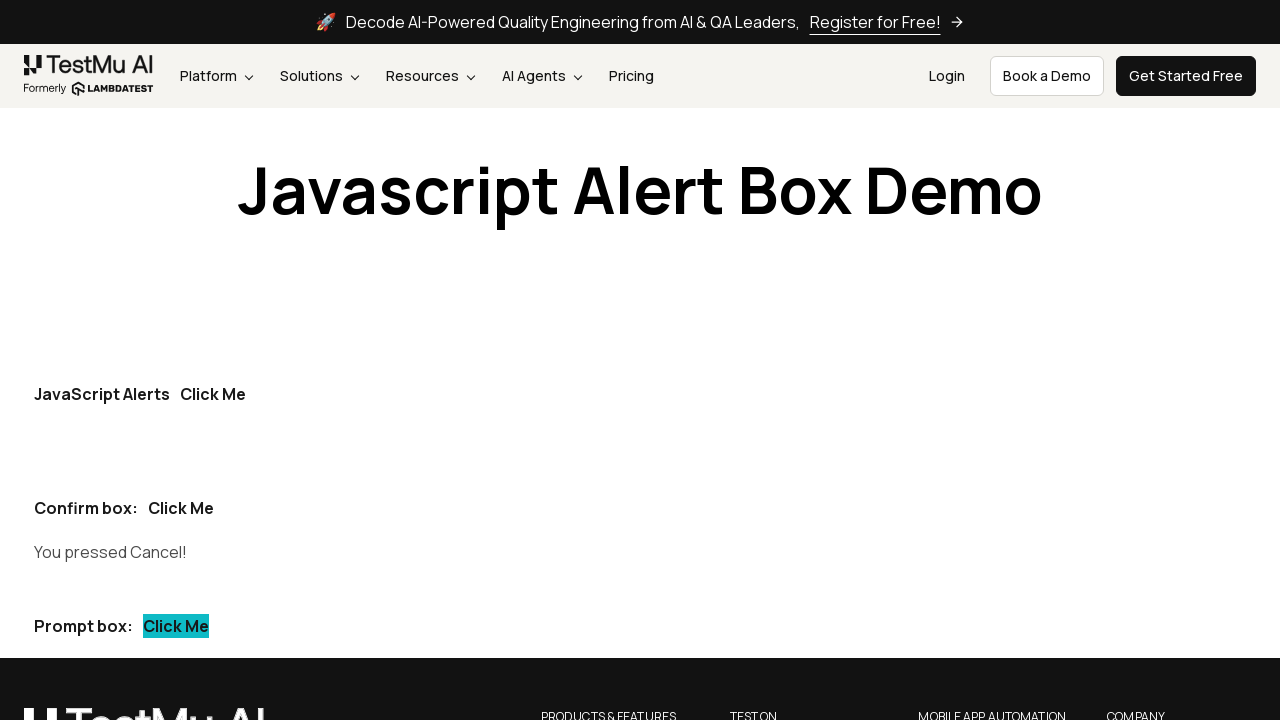